Closes a newsletter popup on the Jumia Egypt homepage

Starting URL: https://www.jumia.com.eg/

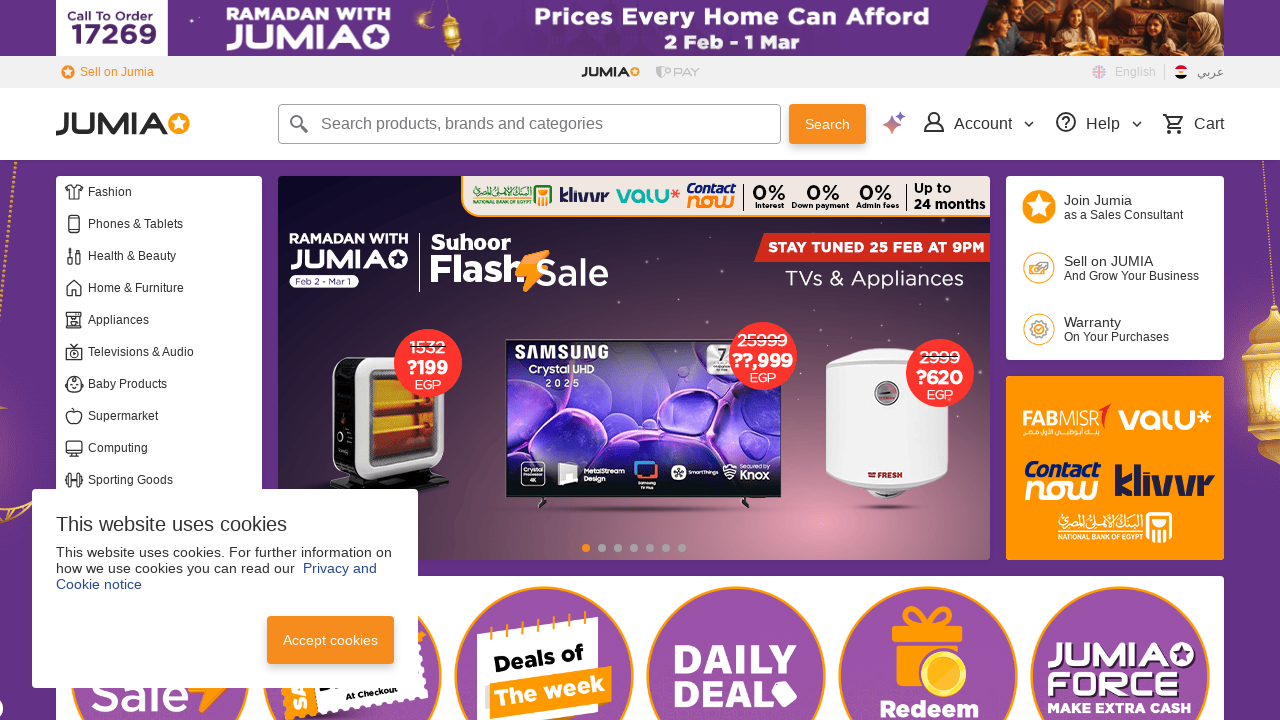

No newsletter popup detected, continuing
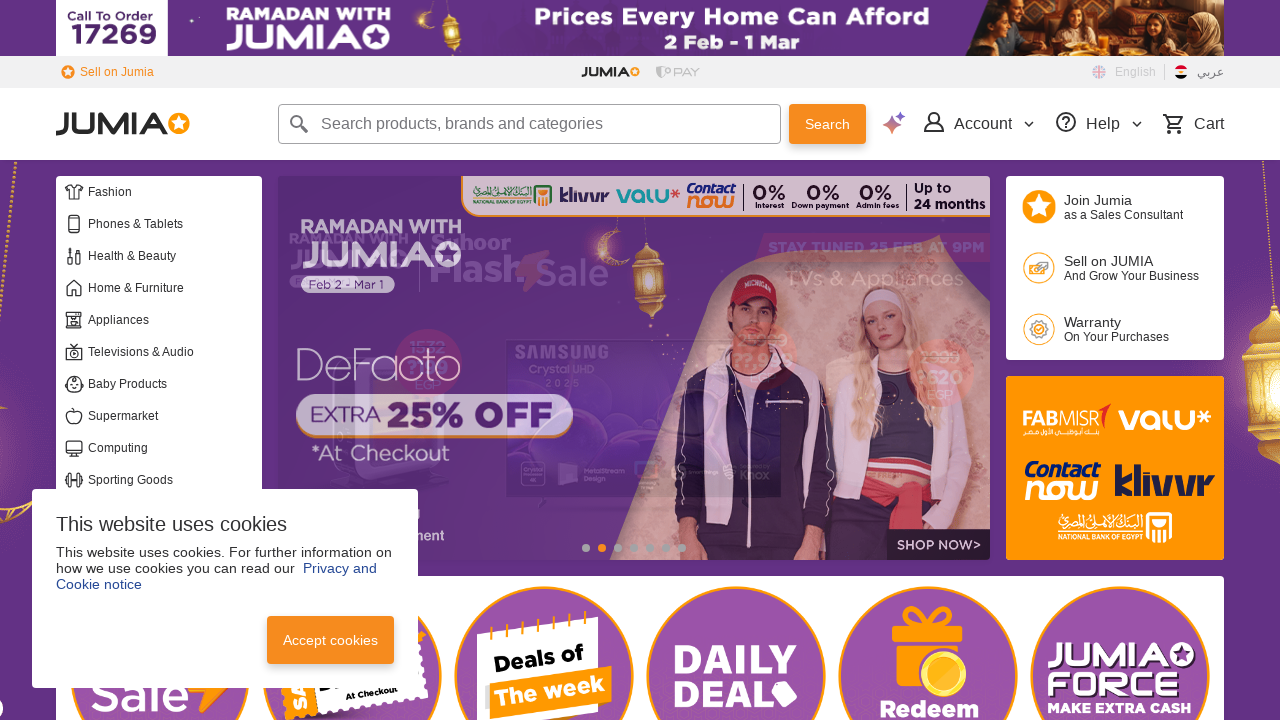

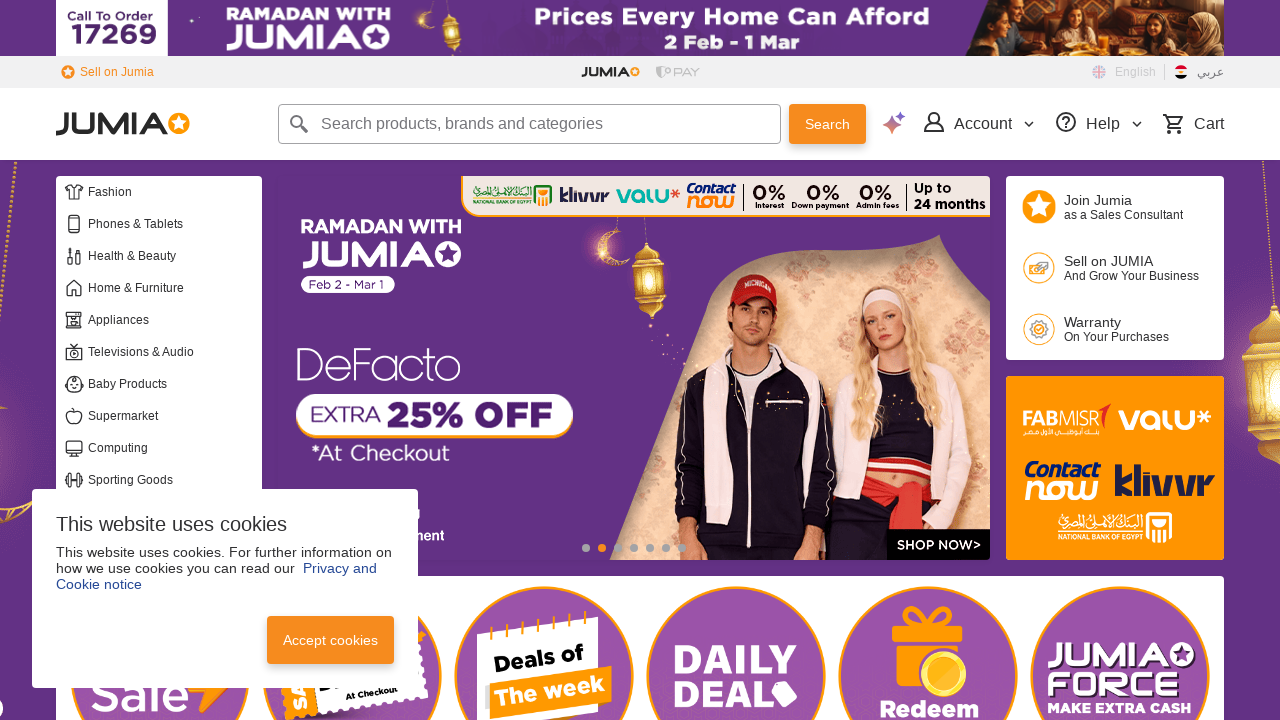